Tests the About Us navigation link by clicking it and verifying it's displayed and enabled

Starting URL: https://www.demoblaze.com/

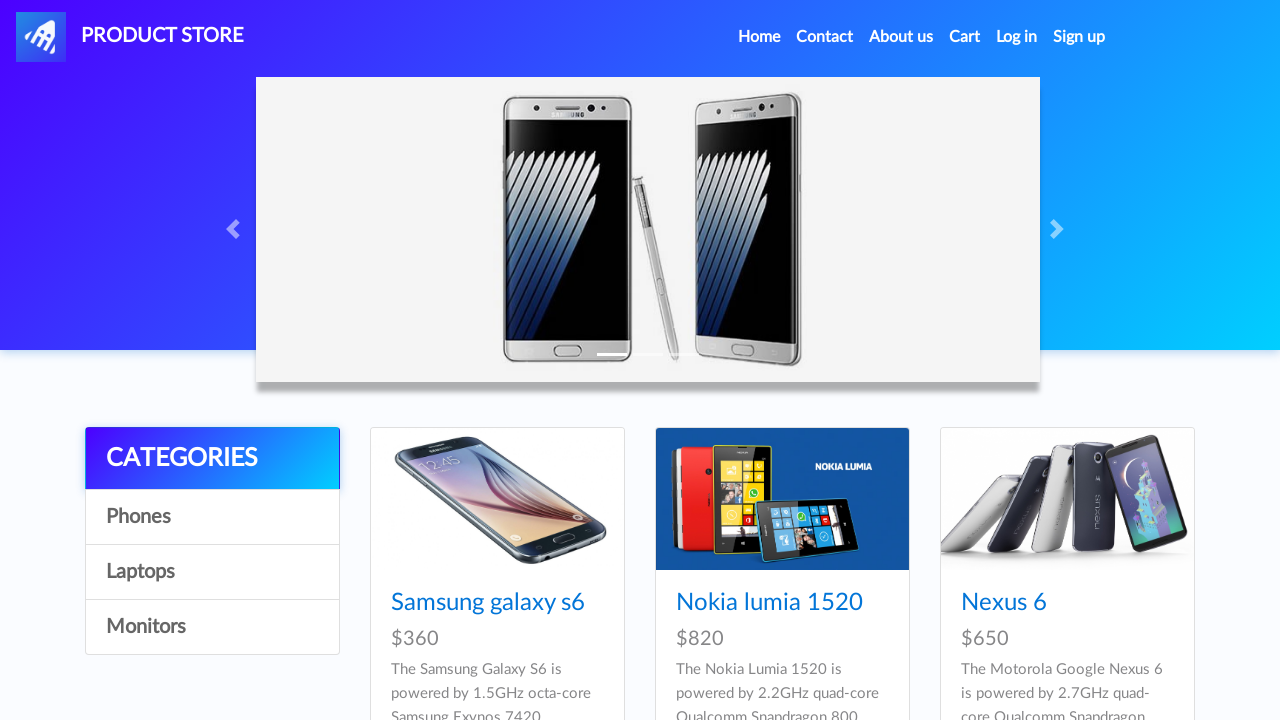

Clicked About Us navigation link at (901, 37) on #navbarExample > ul > li:nth-child(3) > a
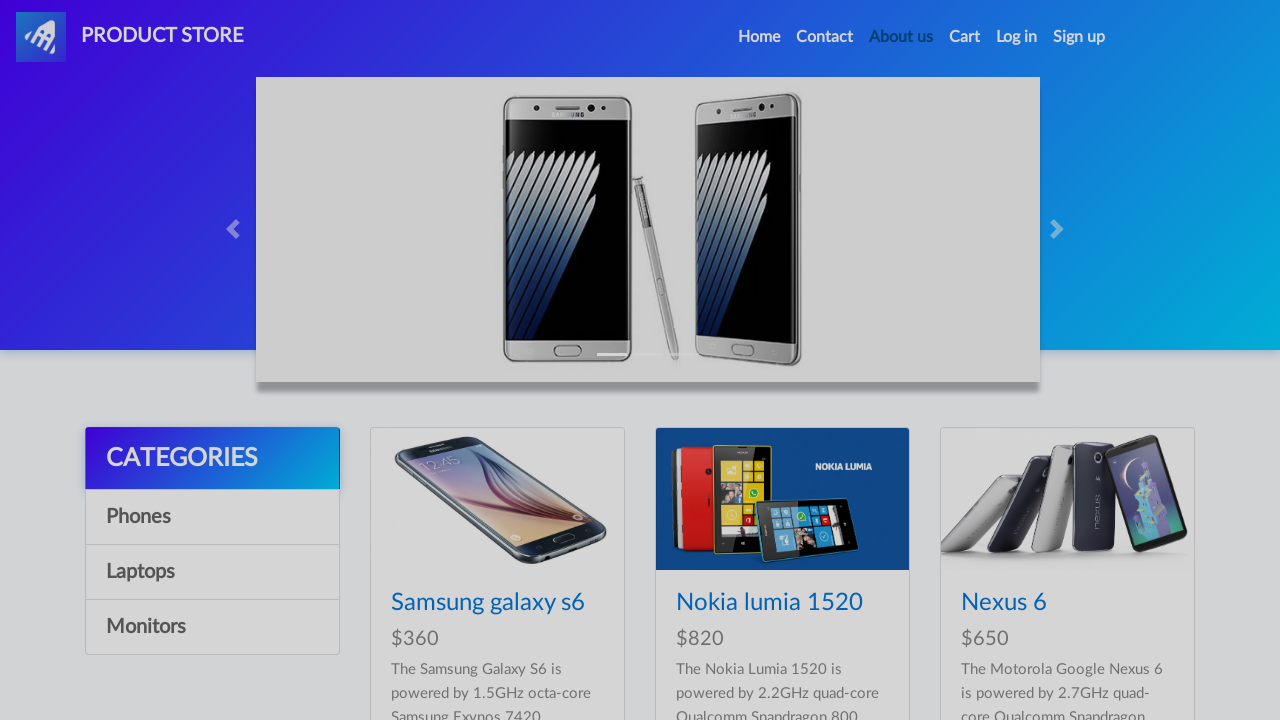

About Us modal appeared and is visible
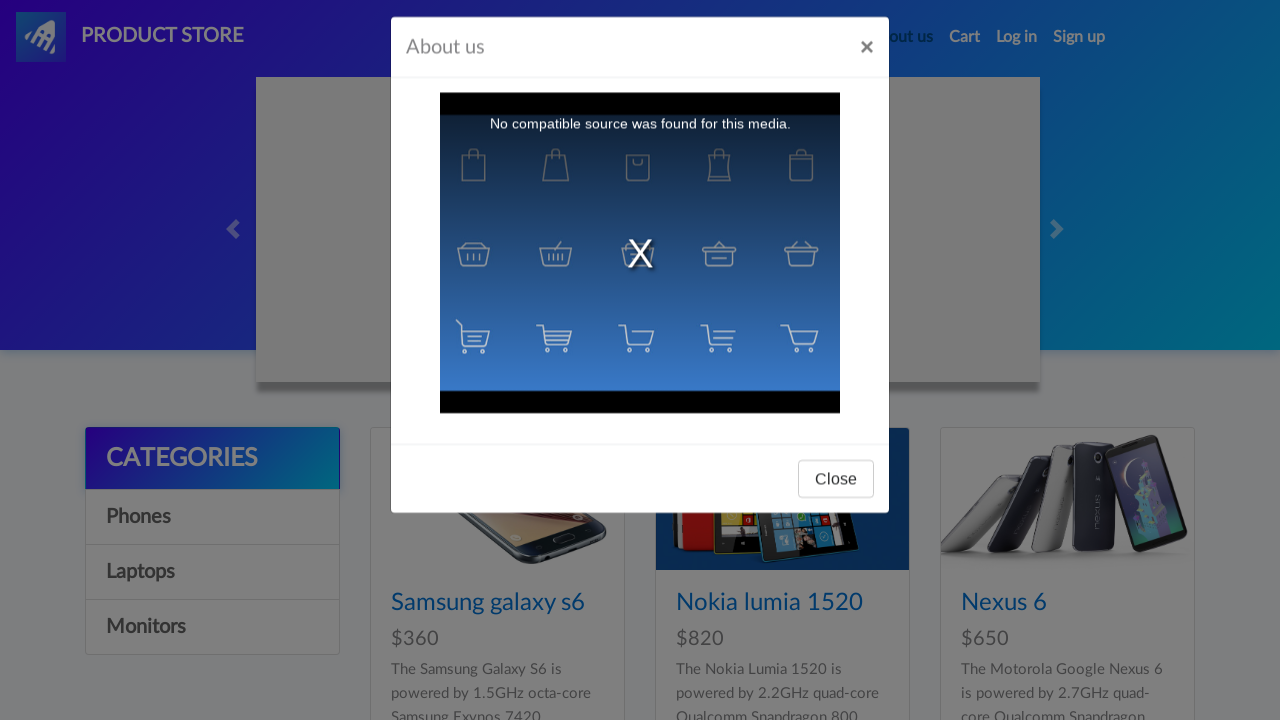

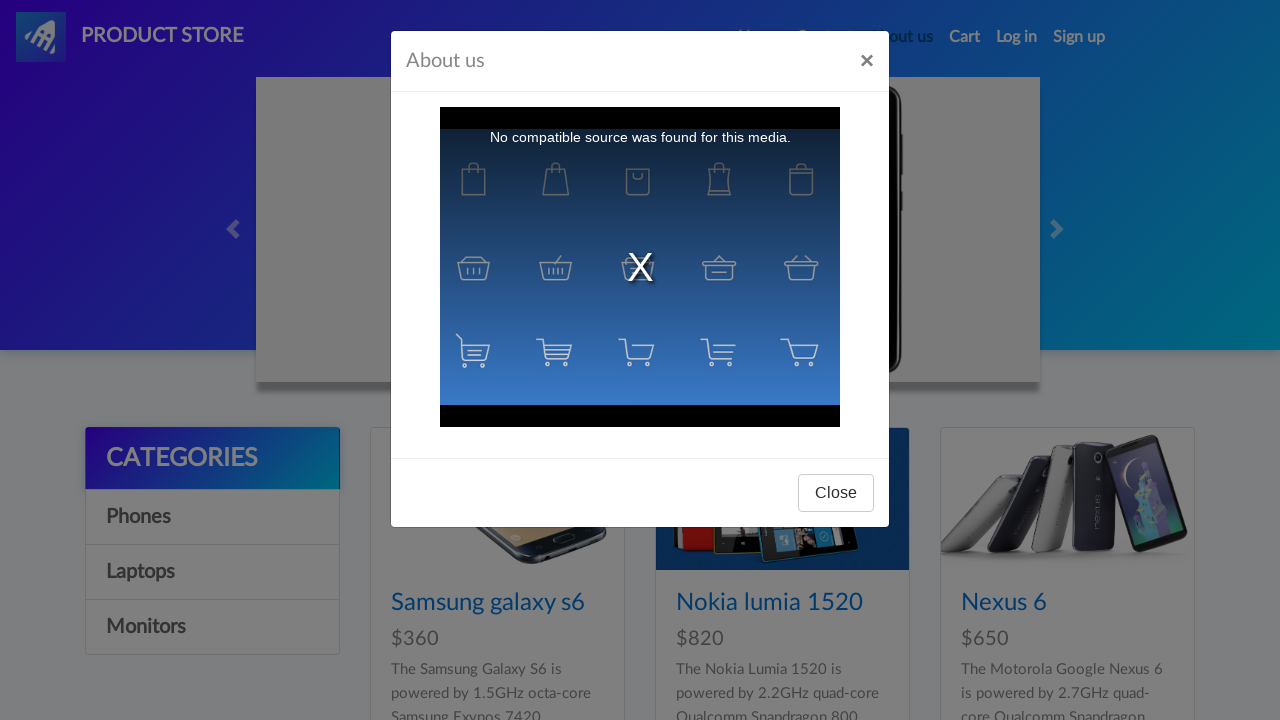